Validates that the toggle colours button has the correct onclick handler

Starting URL: https://jaredwebber.dev

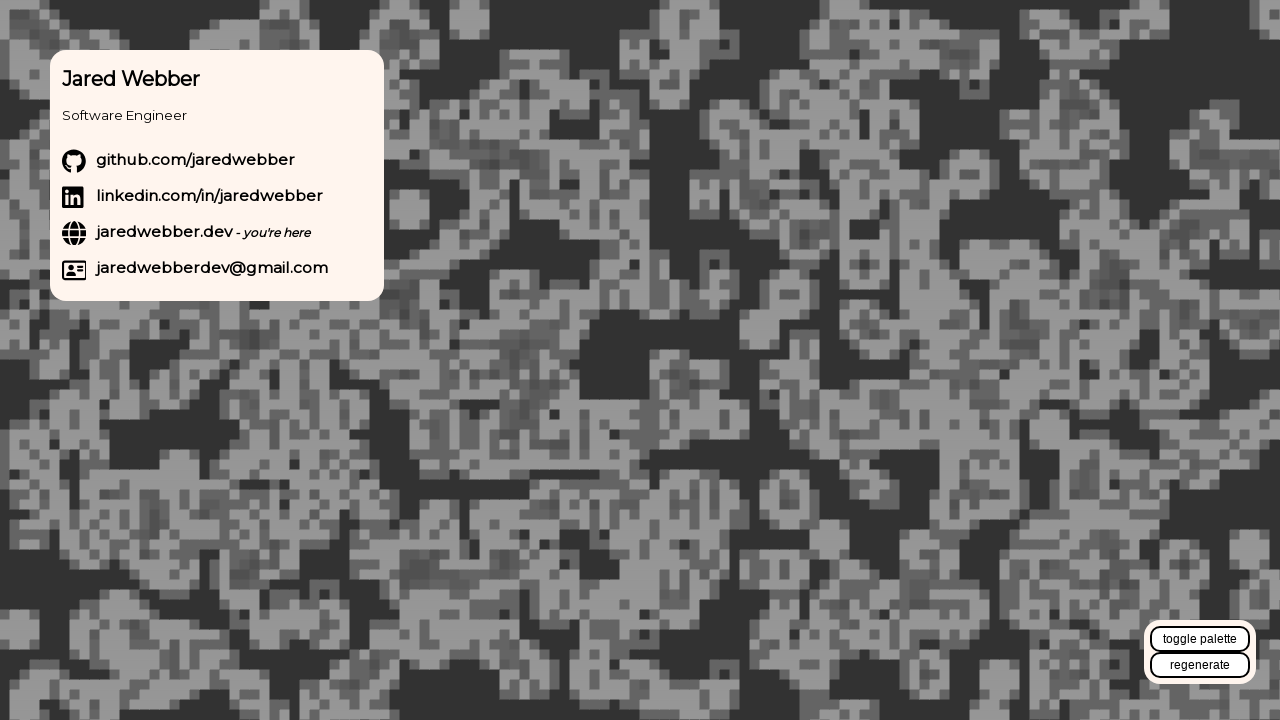

Located the toggle colours button element
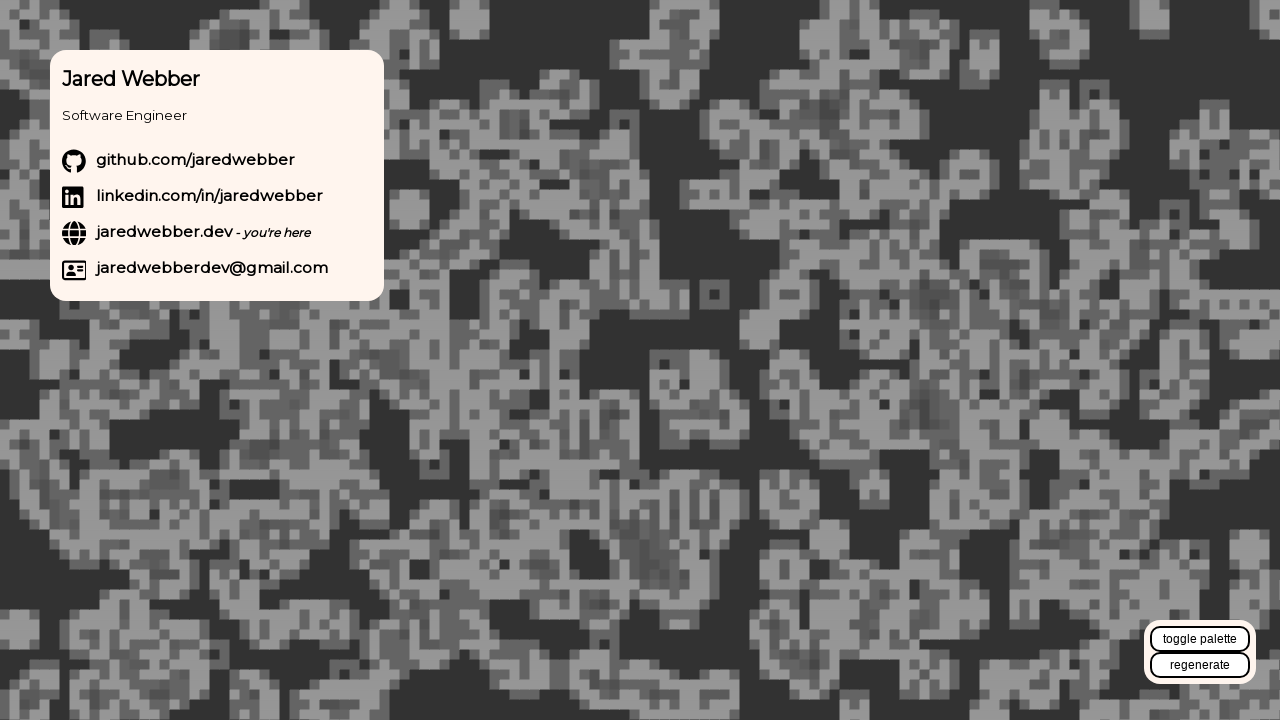

Verified toggle colours button has correct onclick handler 'toggleColours()'
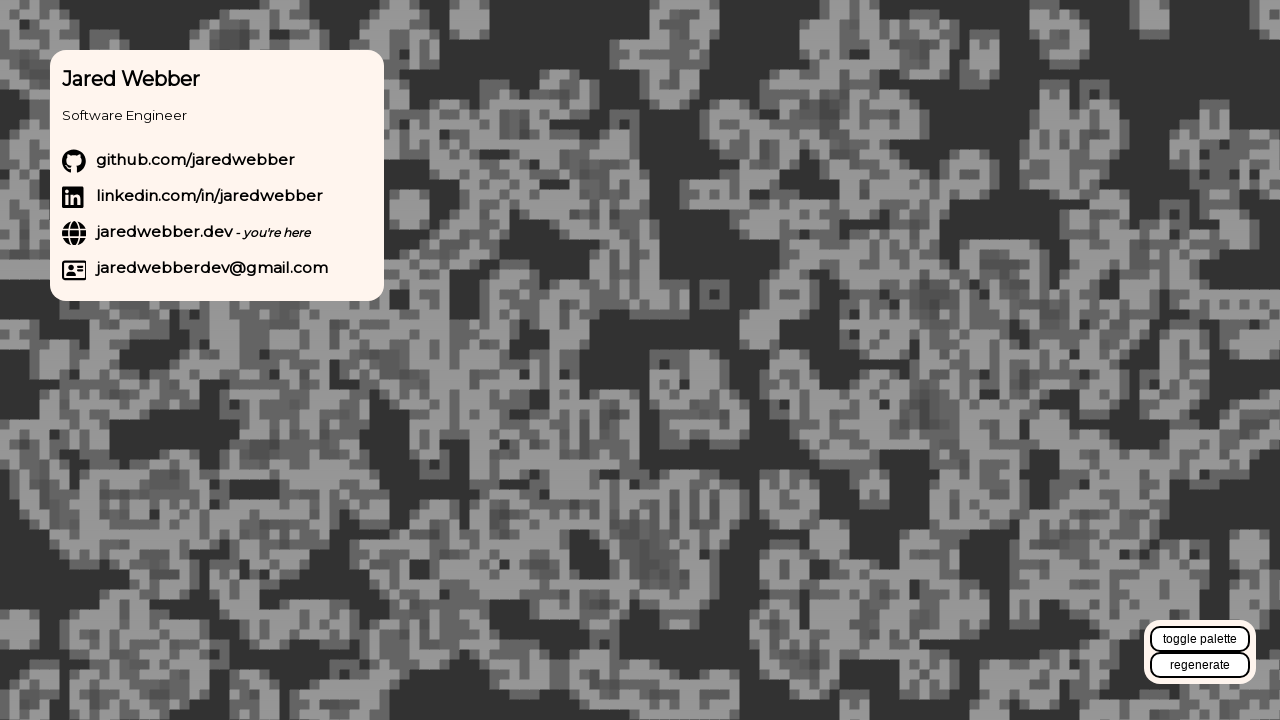

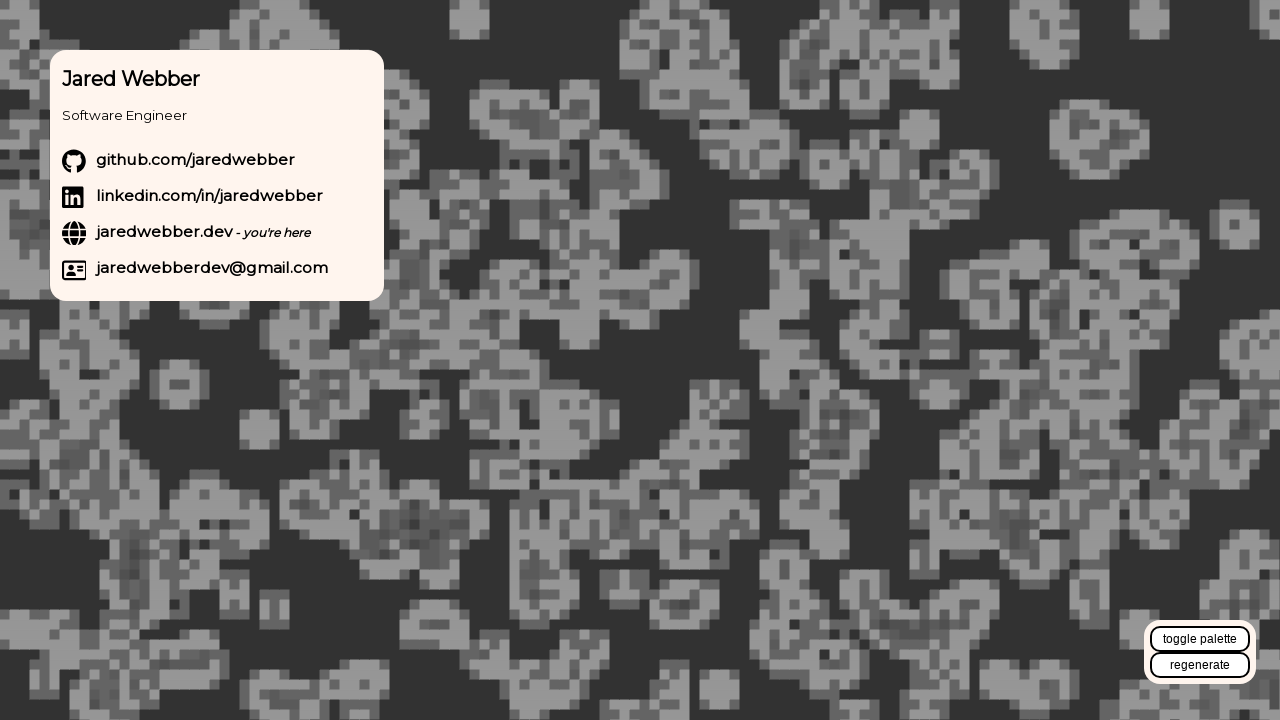